Tests interaction with shadow DOM elements by scrolling to a specific section and filling an input field within nested shadow roots

Starting URL: https://selectorshub.com/xpath-practice-page

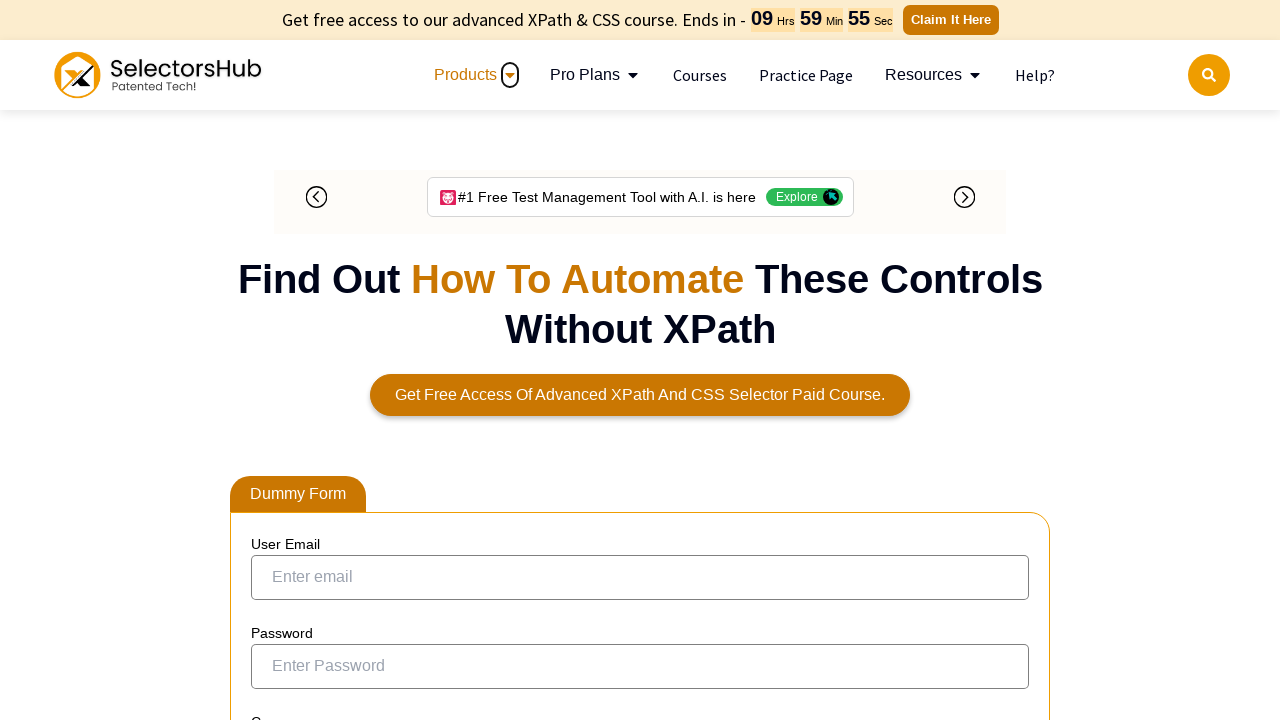

Located userName div element
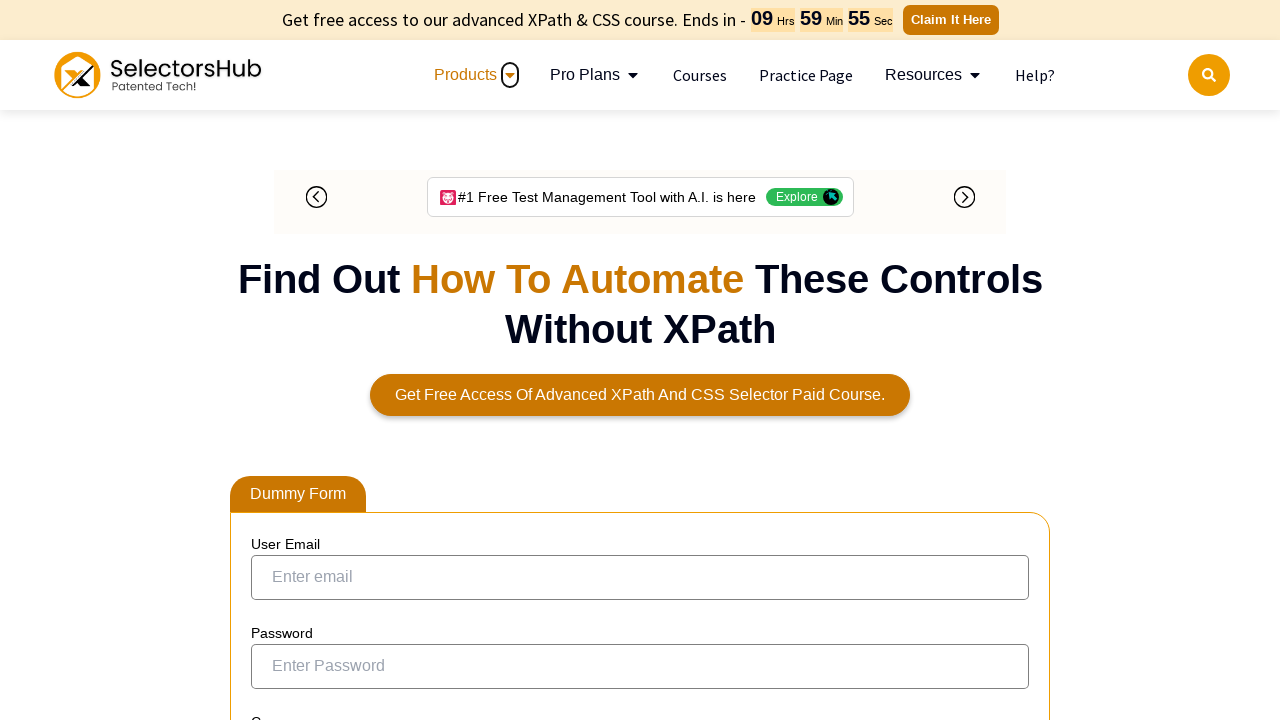

Scrolled to userName element
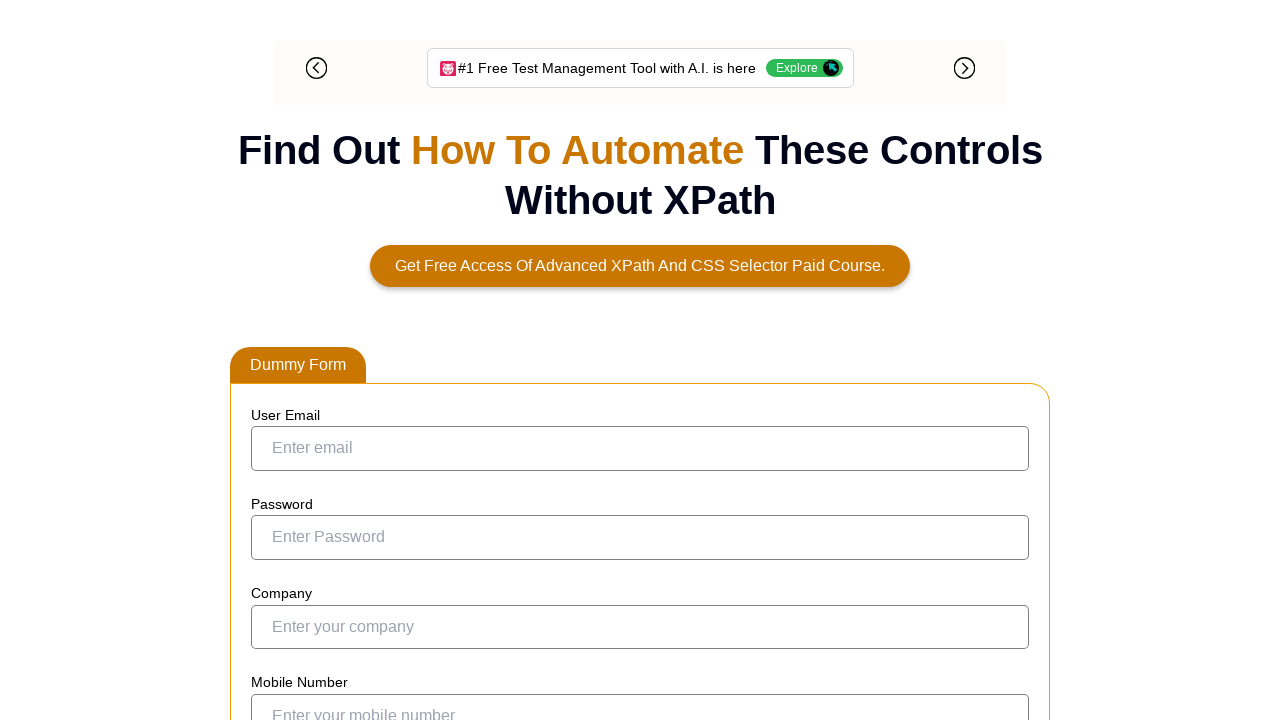

Waited for userName element to become visible
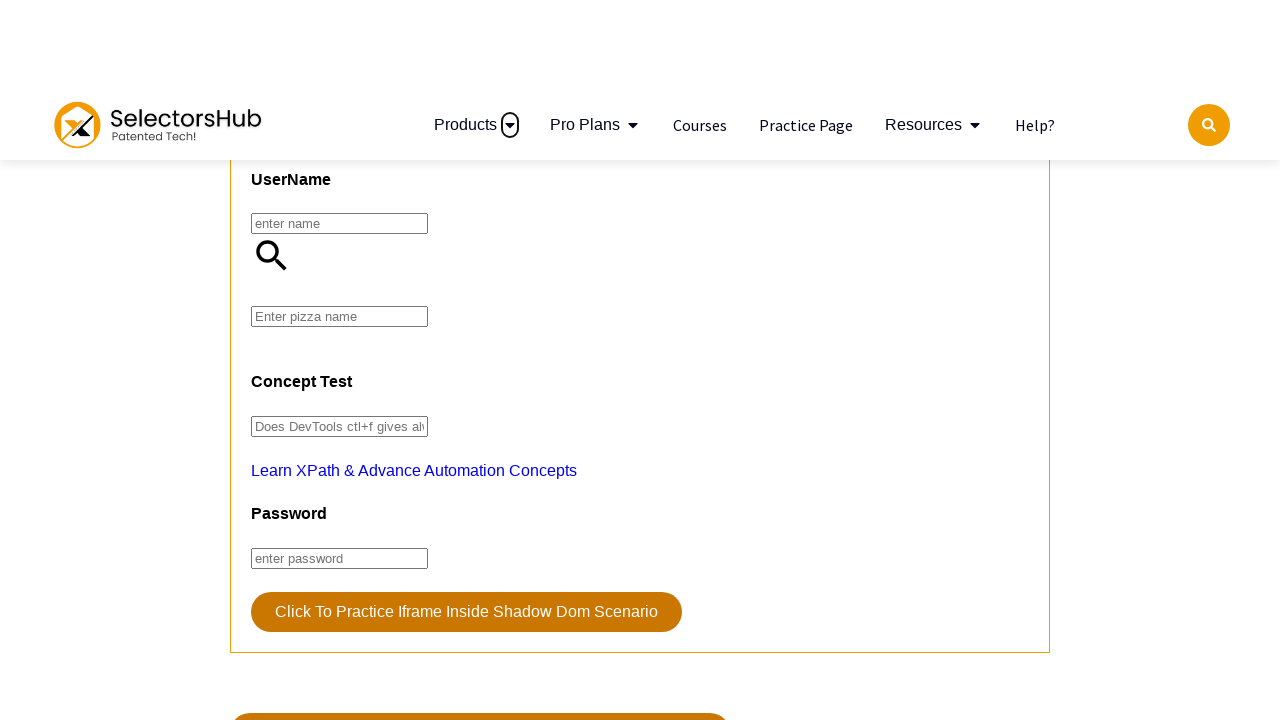

Filled shadow DOM input field with 'farmhouse' through nested shadow roots
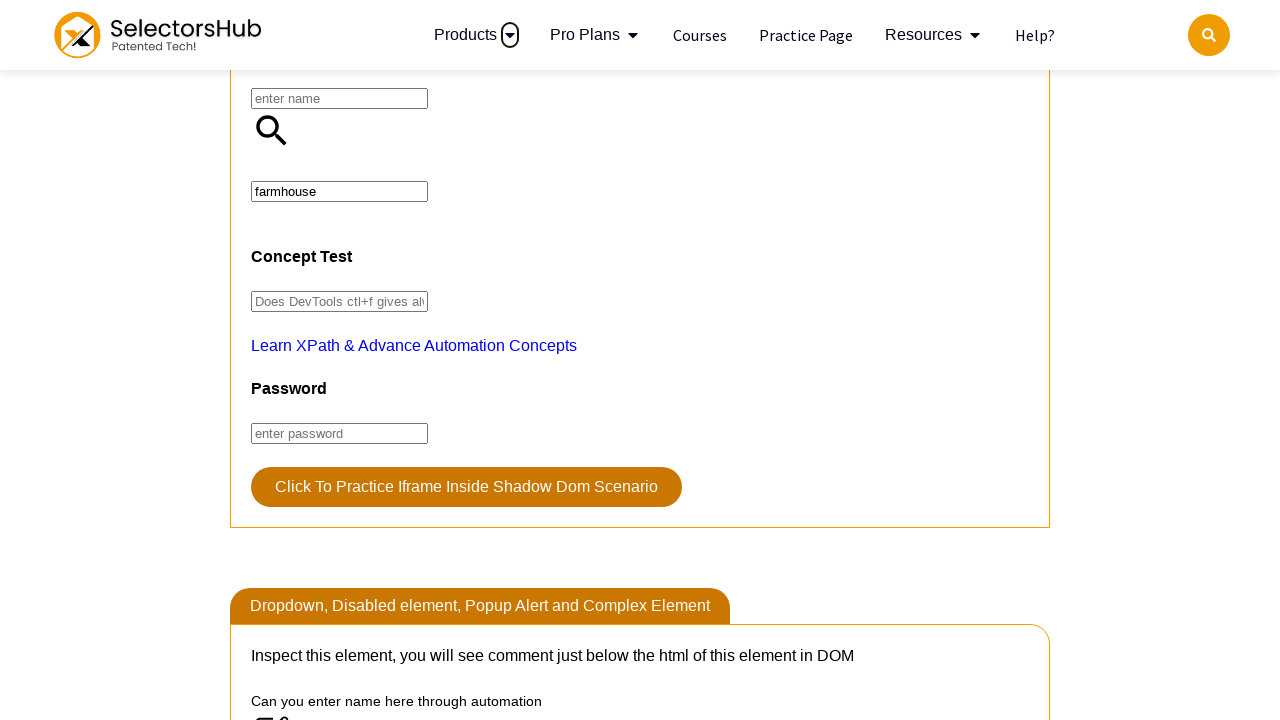

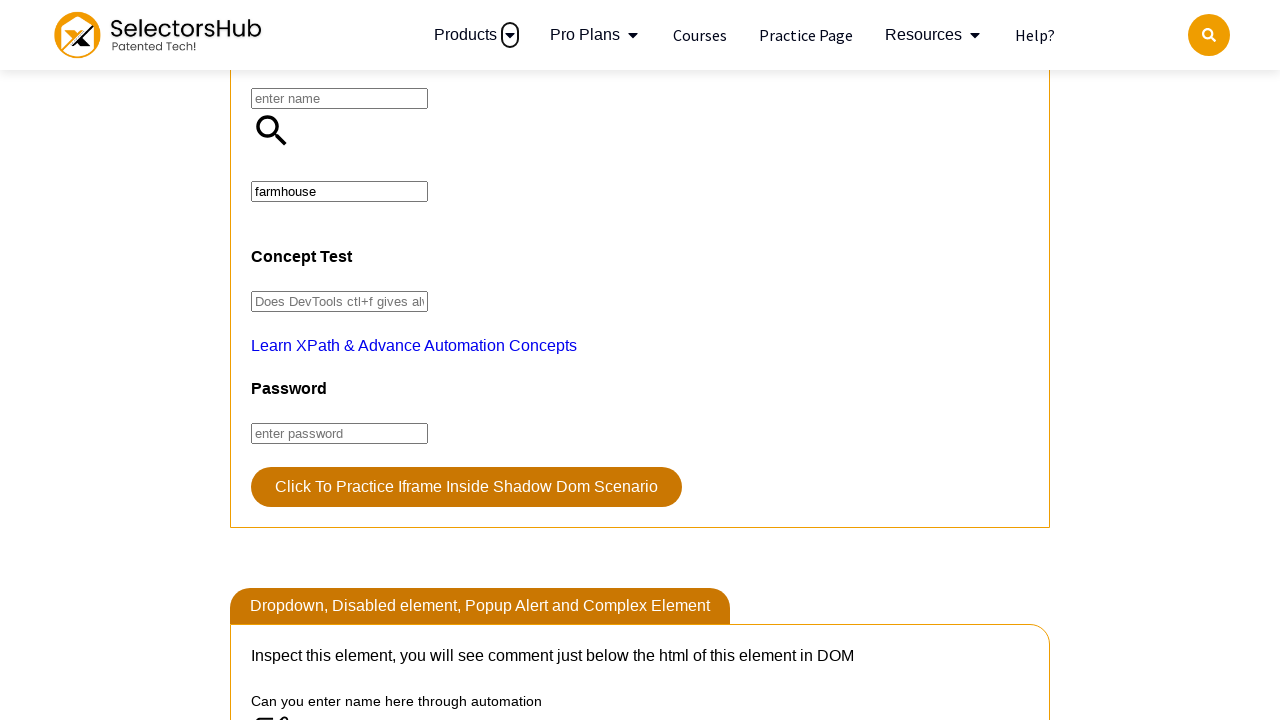